Navigates to testotomasyonu.com and verifies that the logo element is displayed on the page

Starting URL: https://www.testotomasyonu.com

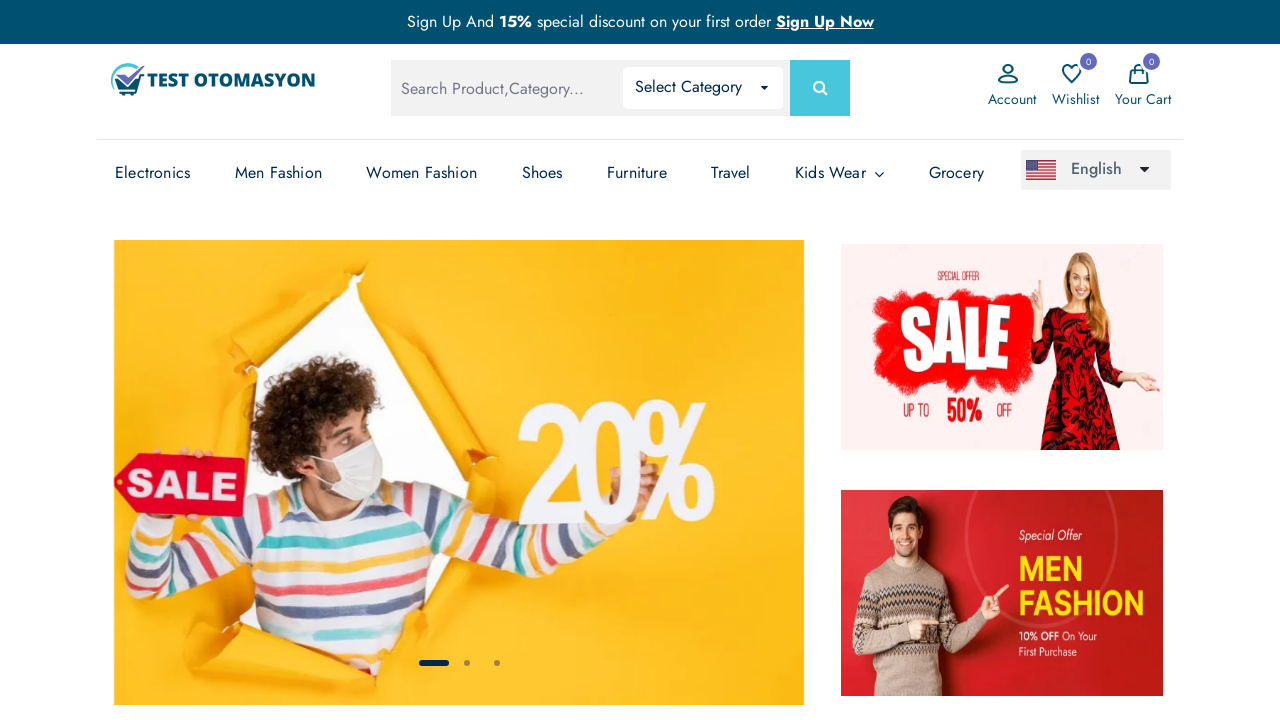

Located logo element on the page
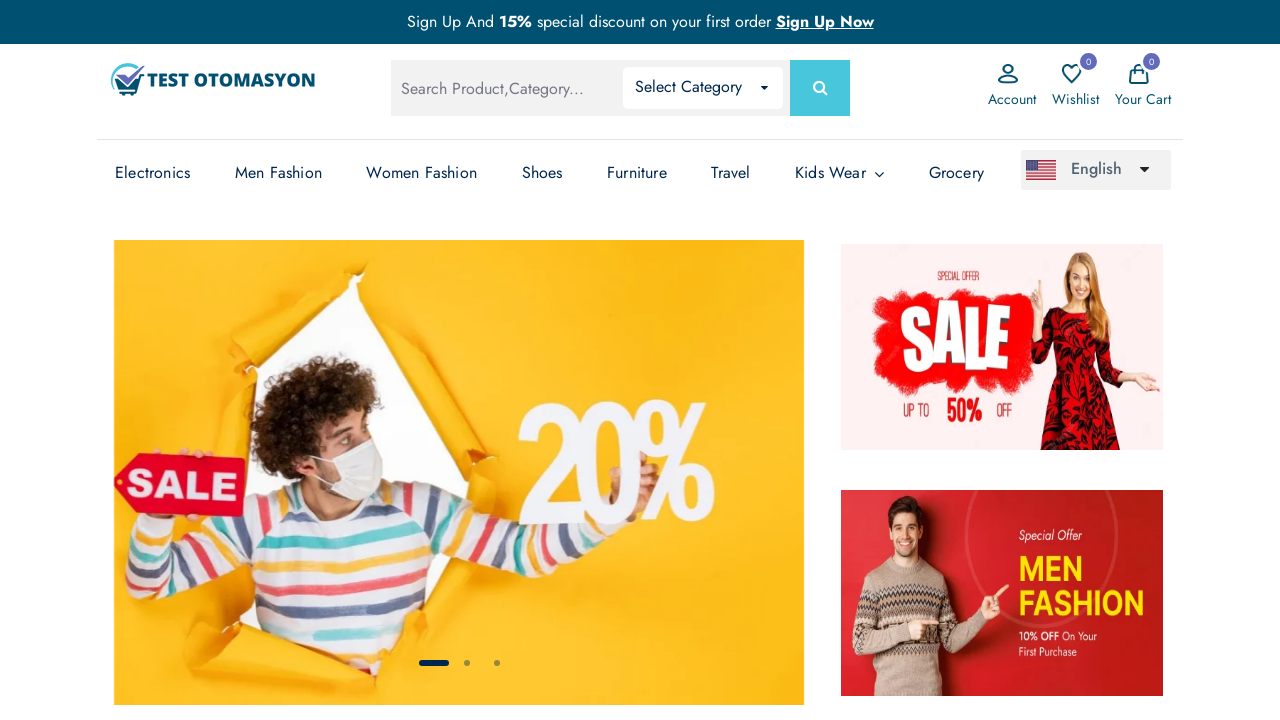

Logo element is displayed and loaded
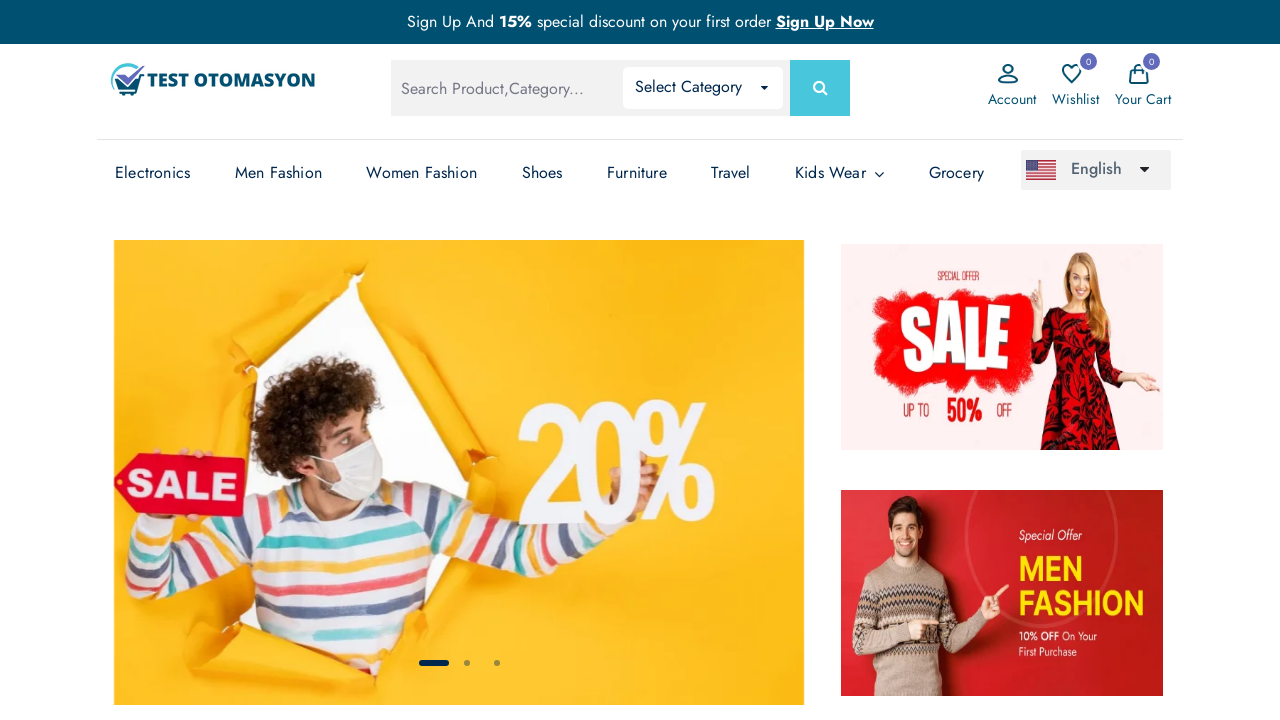

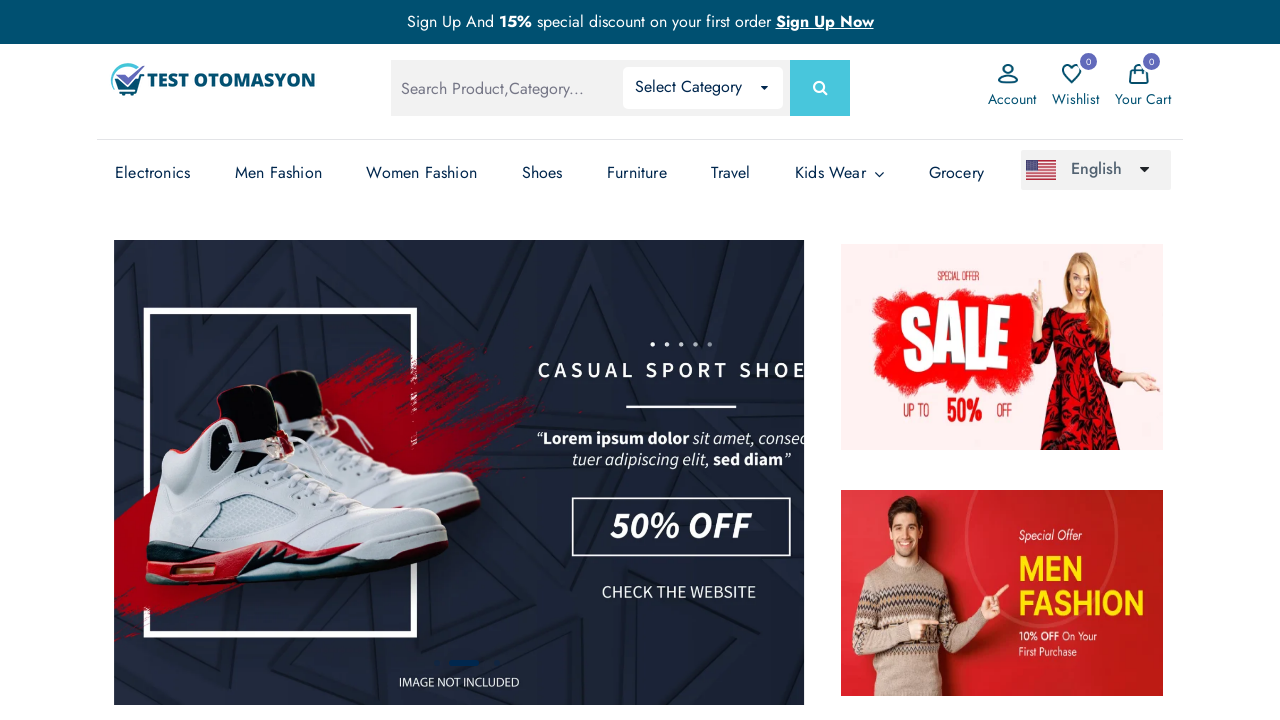